Tests dynamic controls functionality by toggling a checkbox's visibility on and off using a toggle button

Starting URL: https://training-support.net/webelements/dynamic-controls

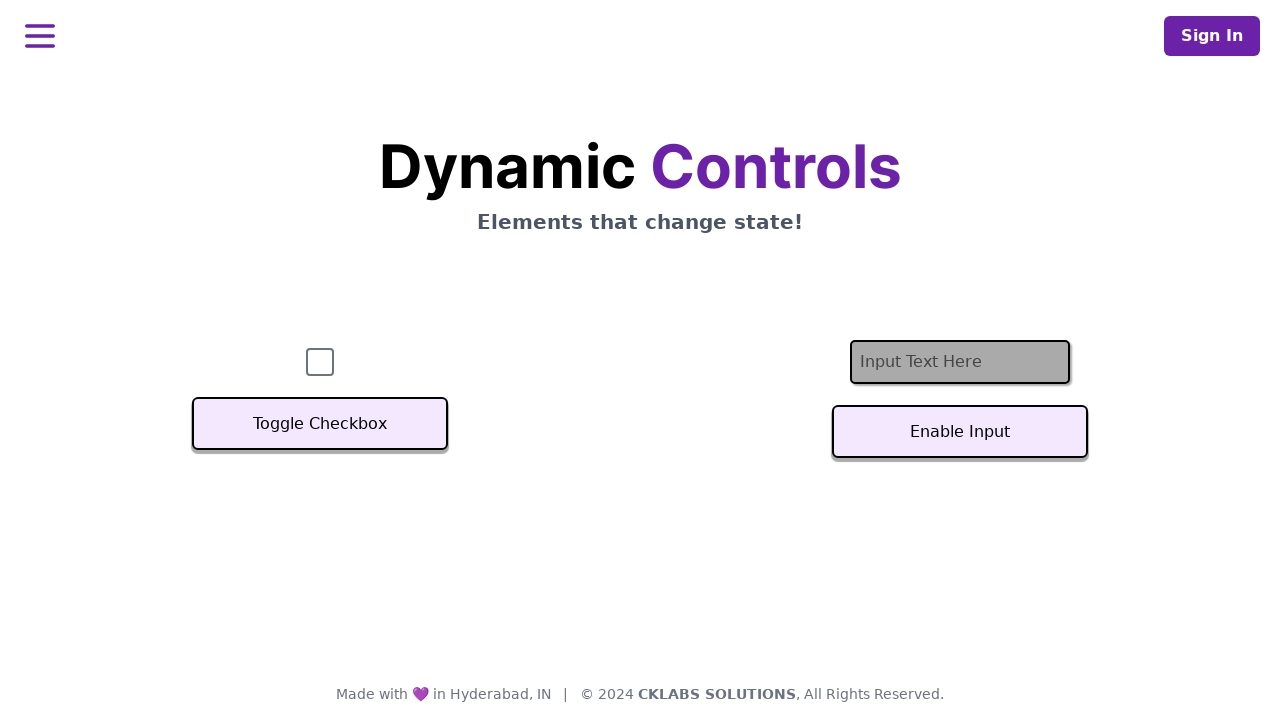

Clicked Toggle button to hide the checkbox at (320, 424) on xpath=//button[contains(text(),'Toggle')]
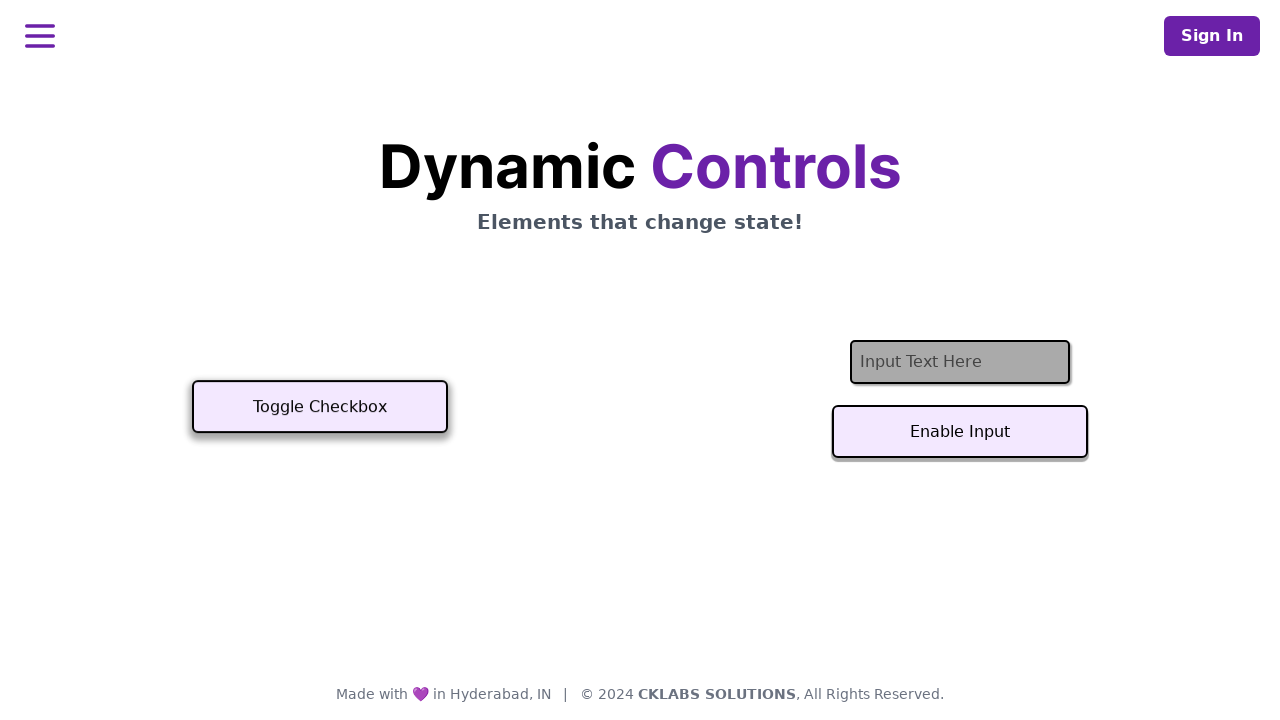

Waited 1 second for toggle action to complete
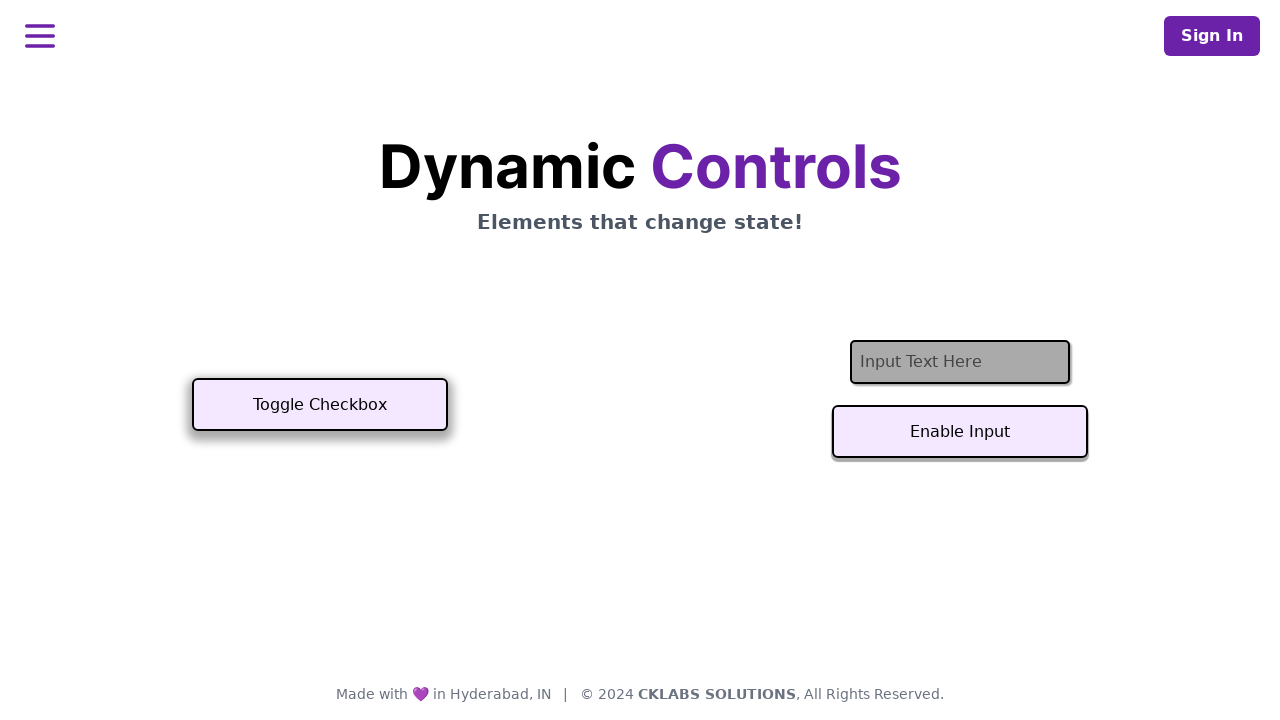

Clicked Toggle button again to show the checkbox at (320, 405) on xpath=//button[contains(text(),'Toggle')]
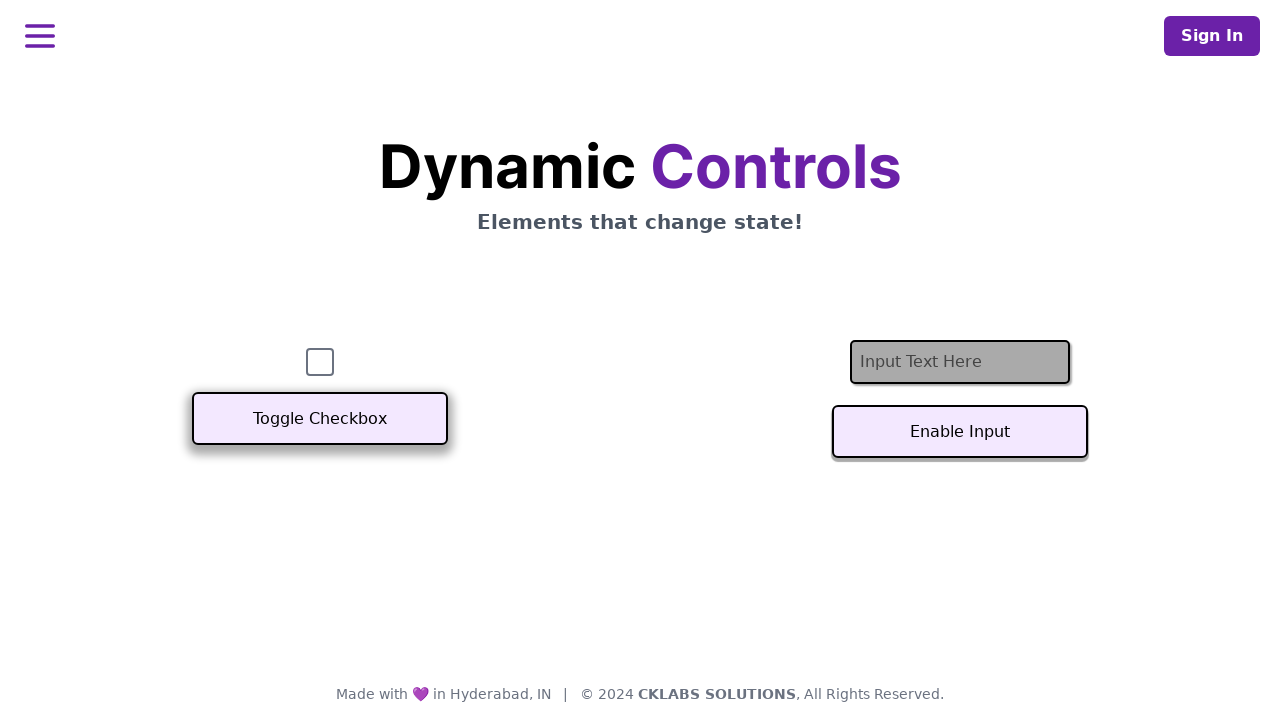

Checkbox reappeared and is now visible
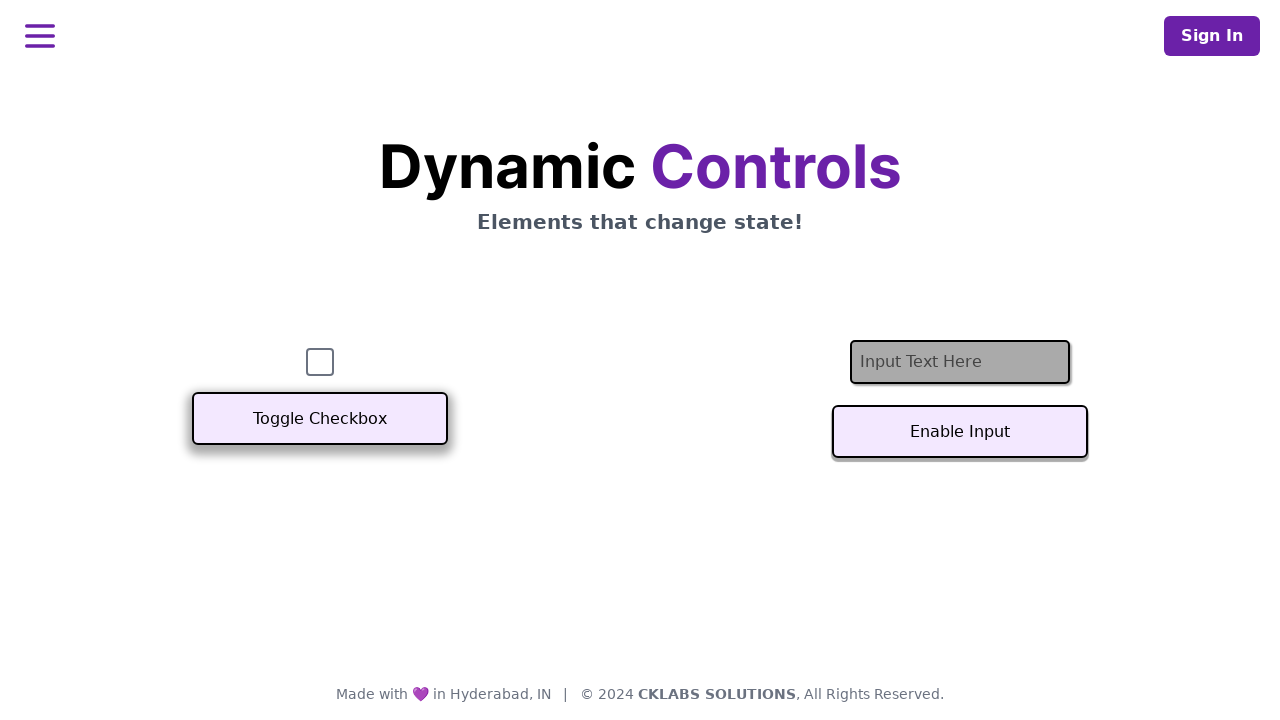

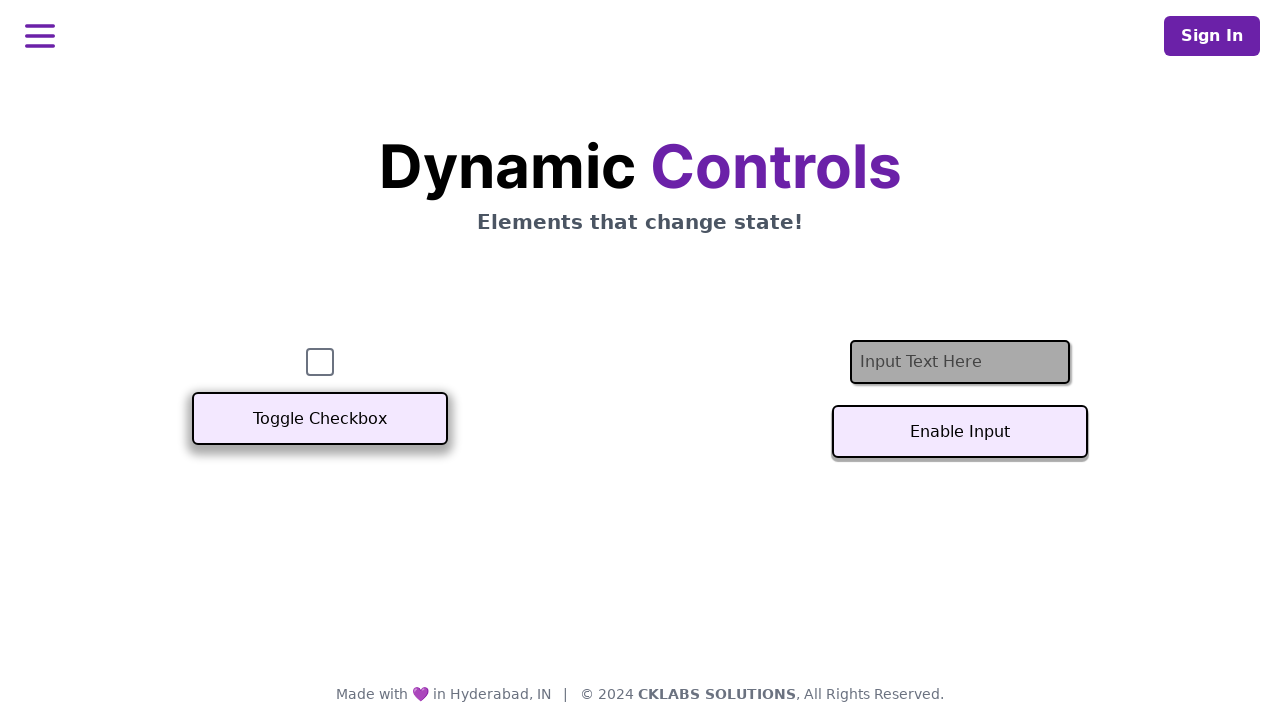